Verifies that the Login button is displayed on the home page and that clicking it navigates the user to the login page.

Starting URL: https://crio-qkart-frontend-qa.vercel.app/

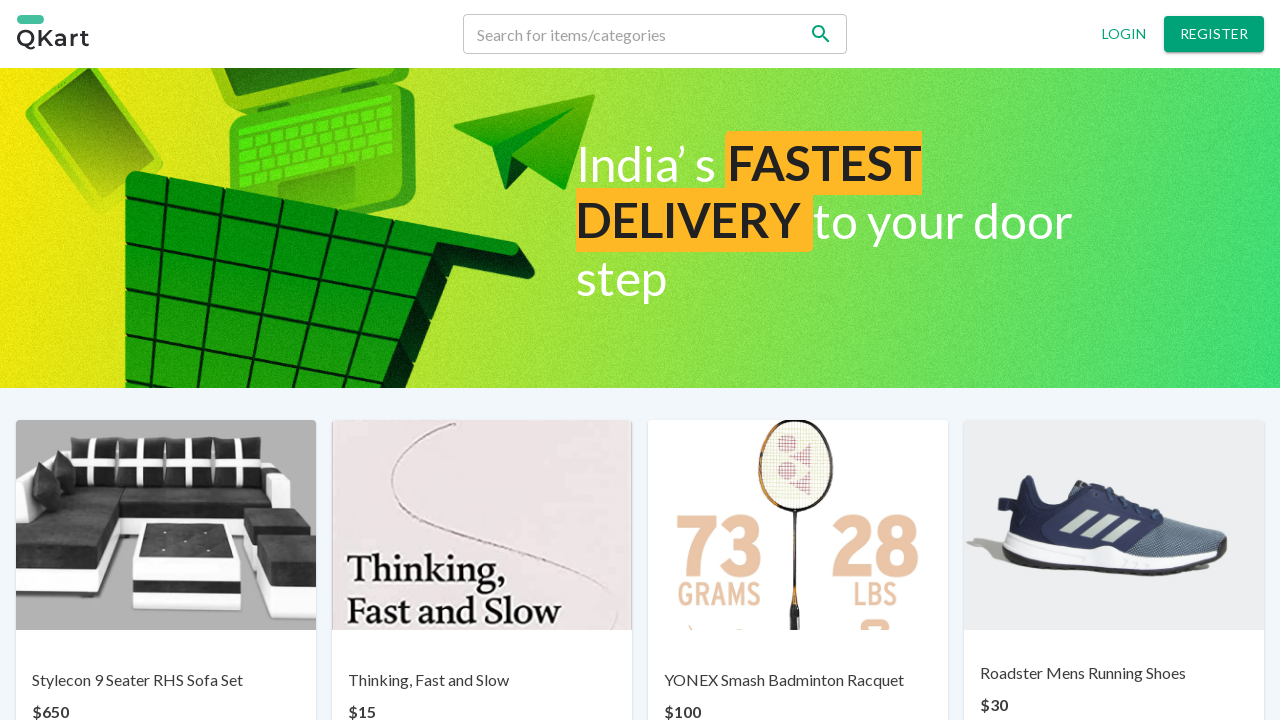

Waited for home page to load (networkidle)
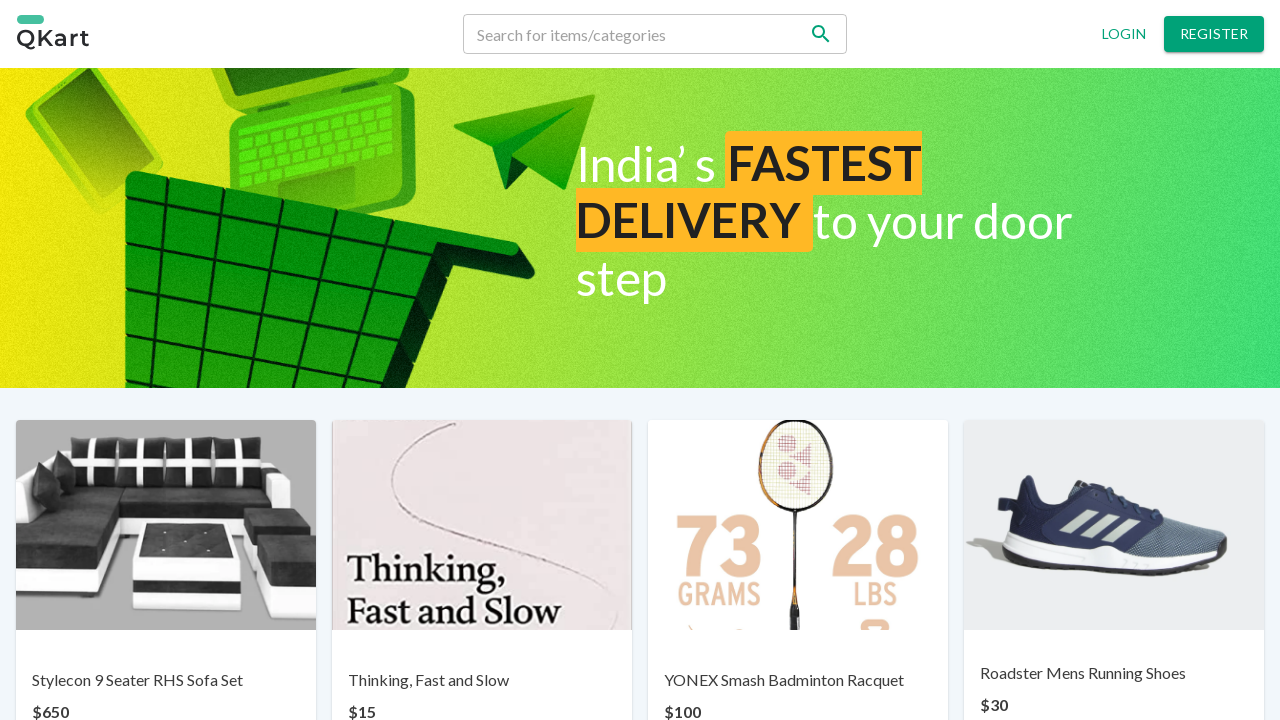

Located Login button on home page
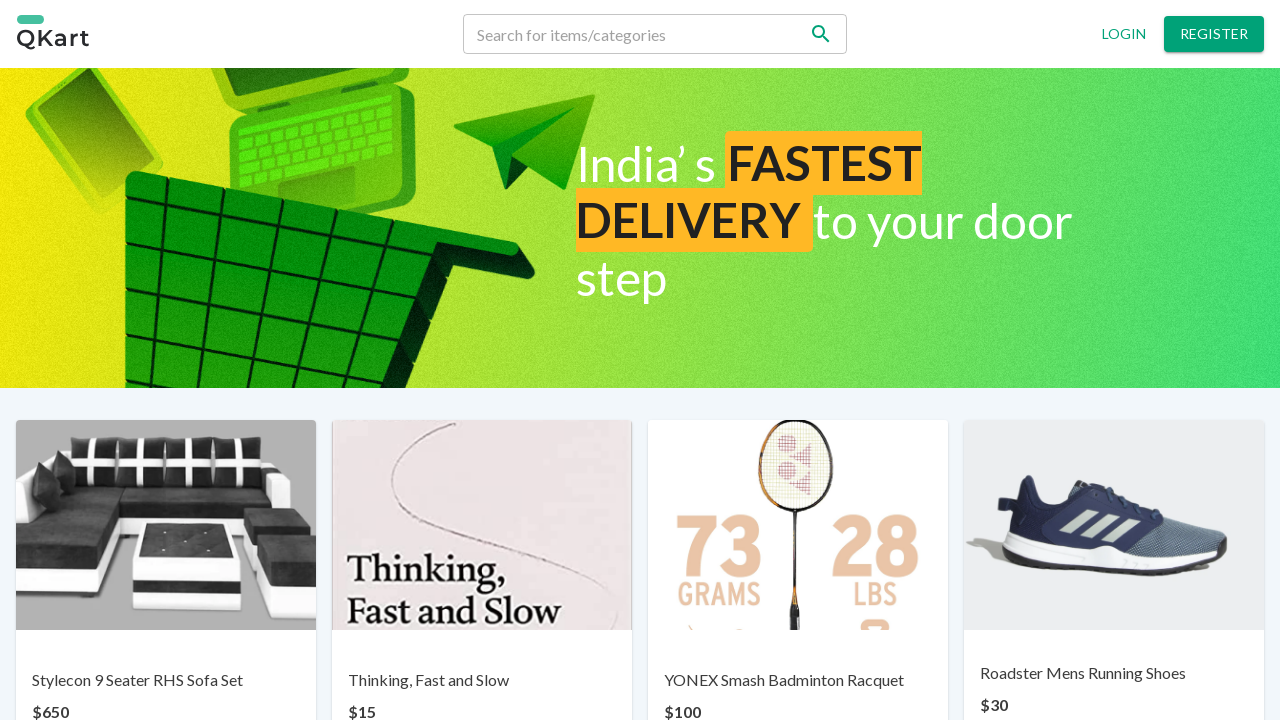

Verified Login button is visible
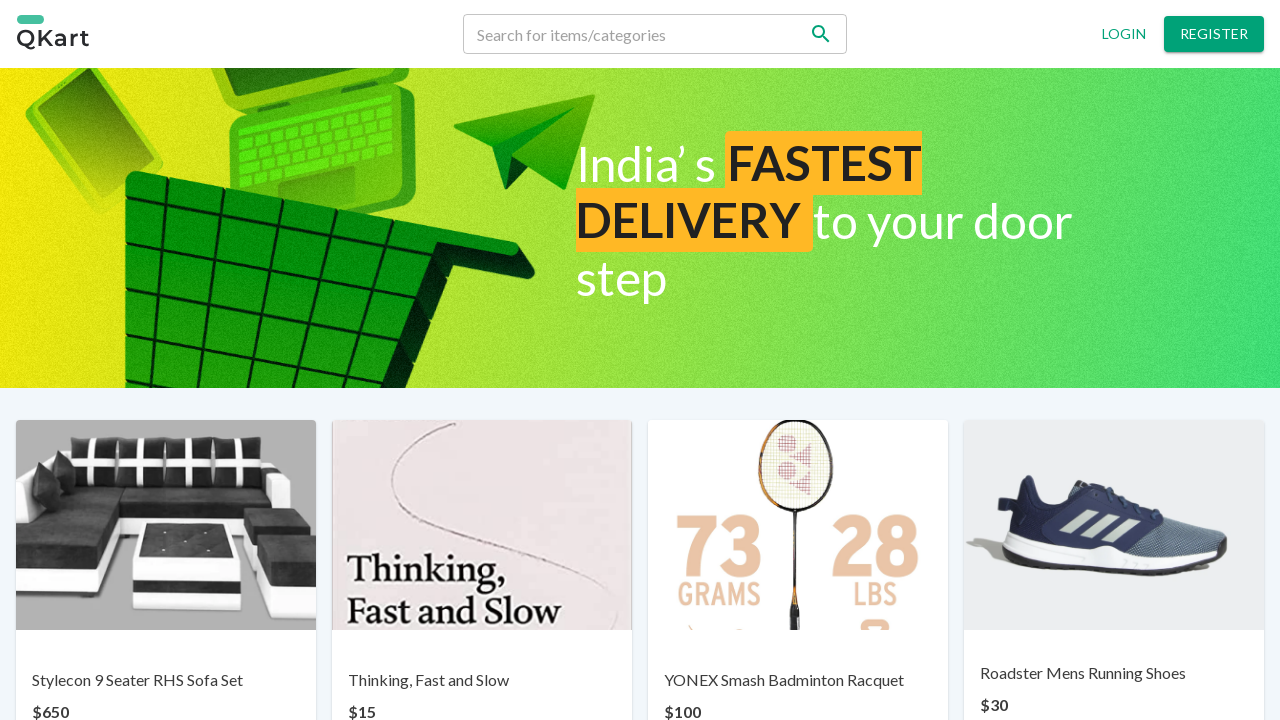

Clicked Login button at (1124, 34) on xpath=//button[normalize-space()='Login']
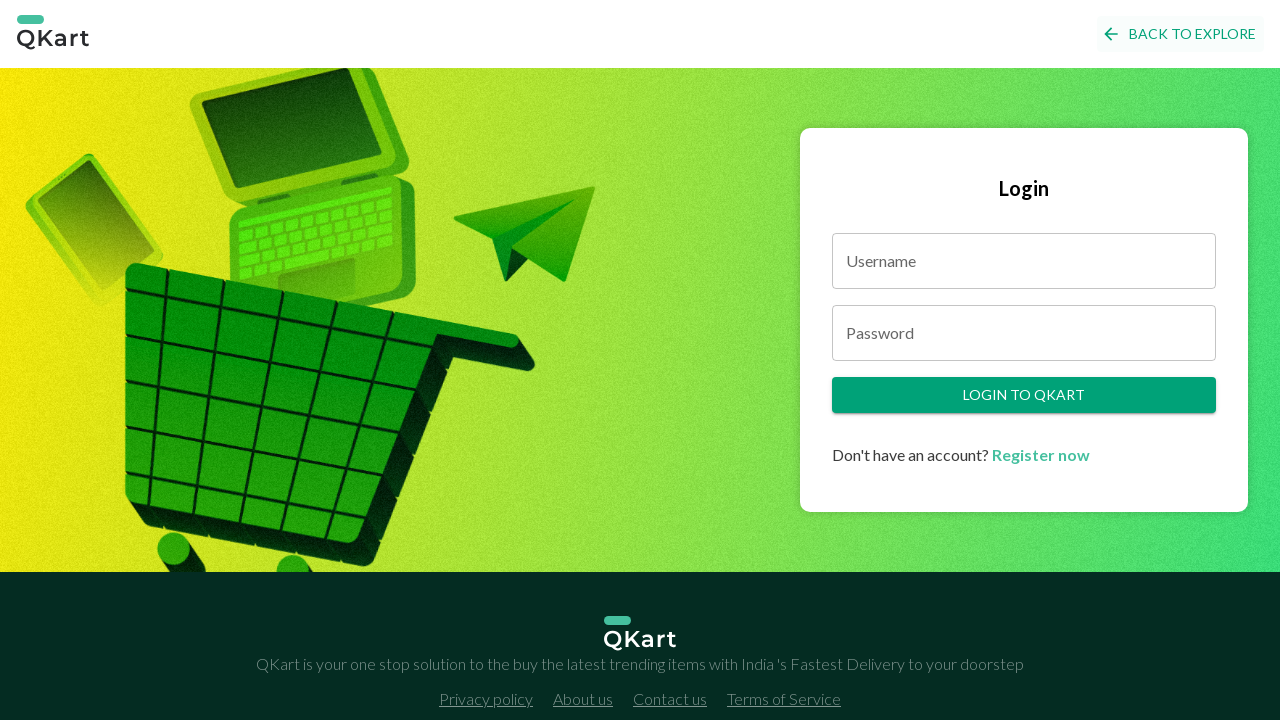

Waited for navigation to login page to complete
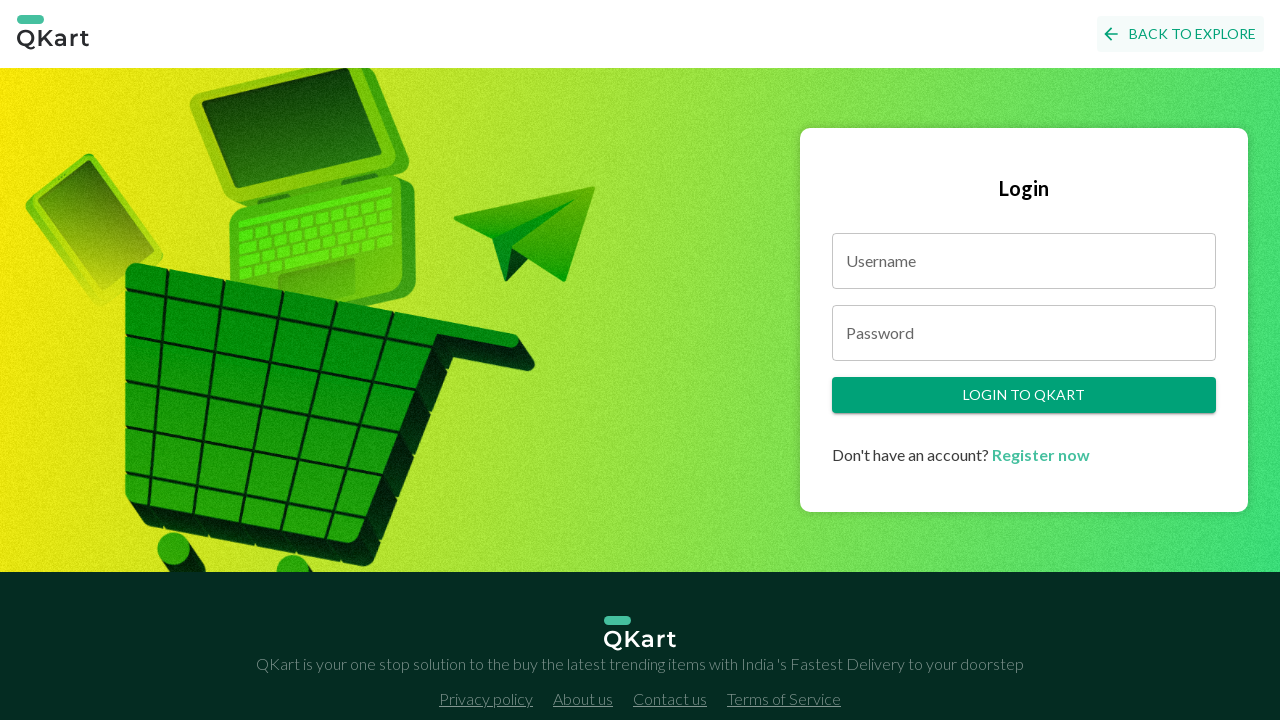

Verified successful navigation to login page
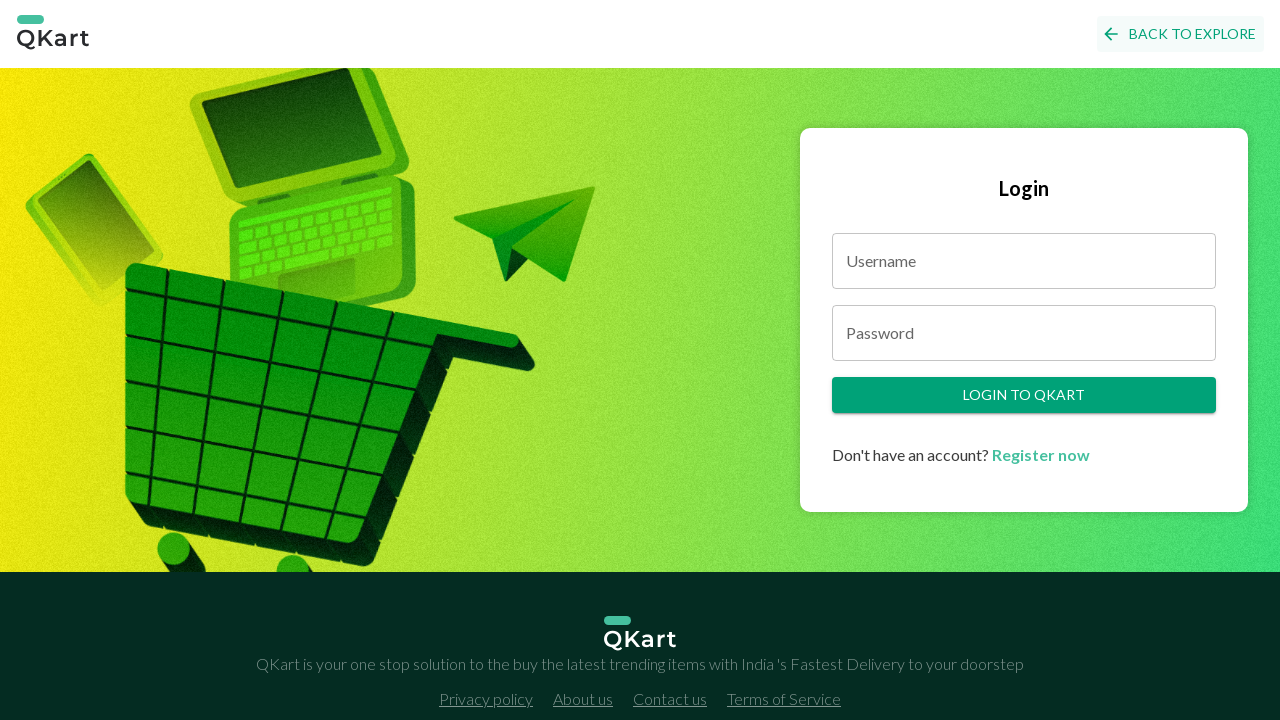

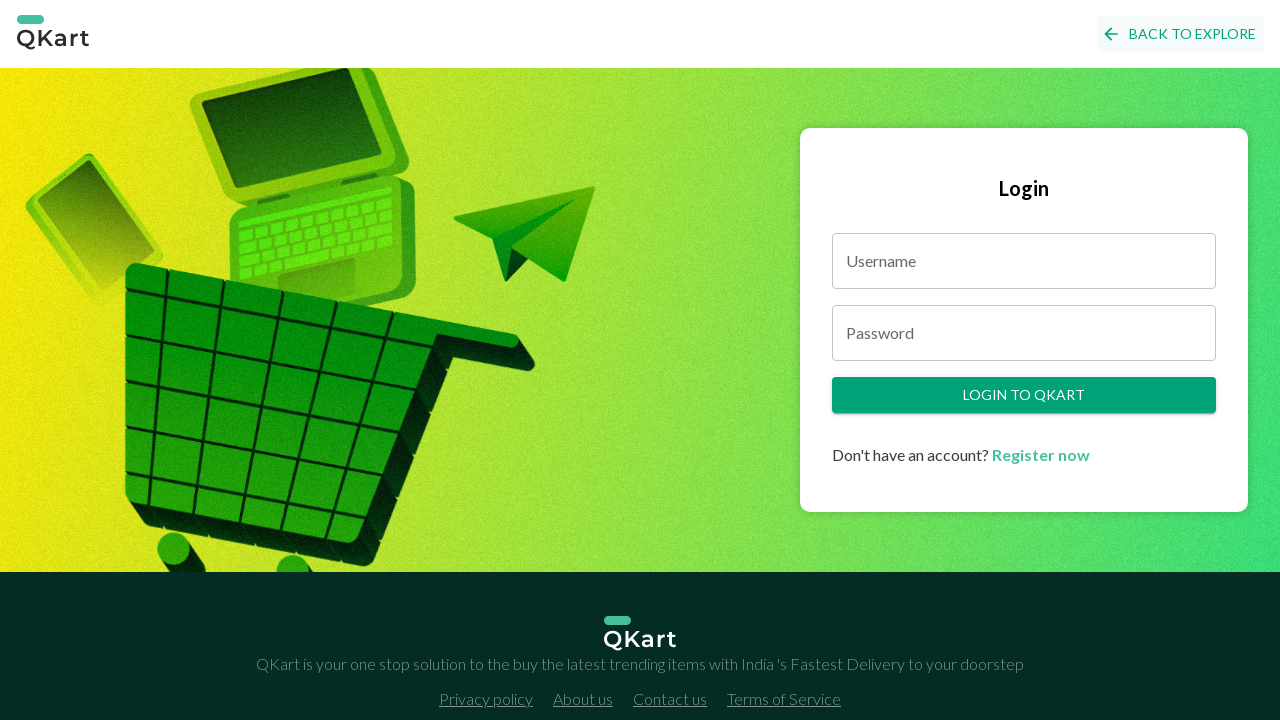